Tests navigation from shop page to home page by clicking the Home link

Starting URL: https://webshop-agil-testautomatiserare.netlify.app/products

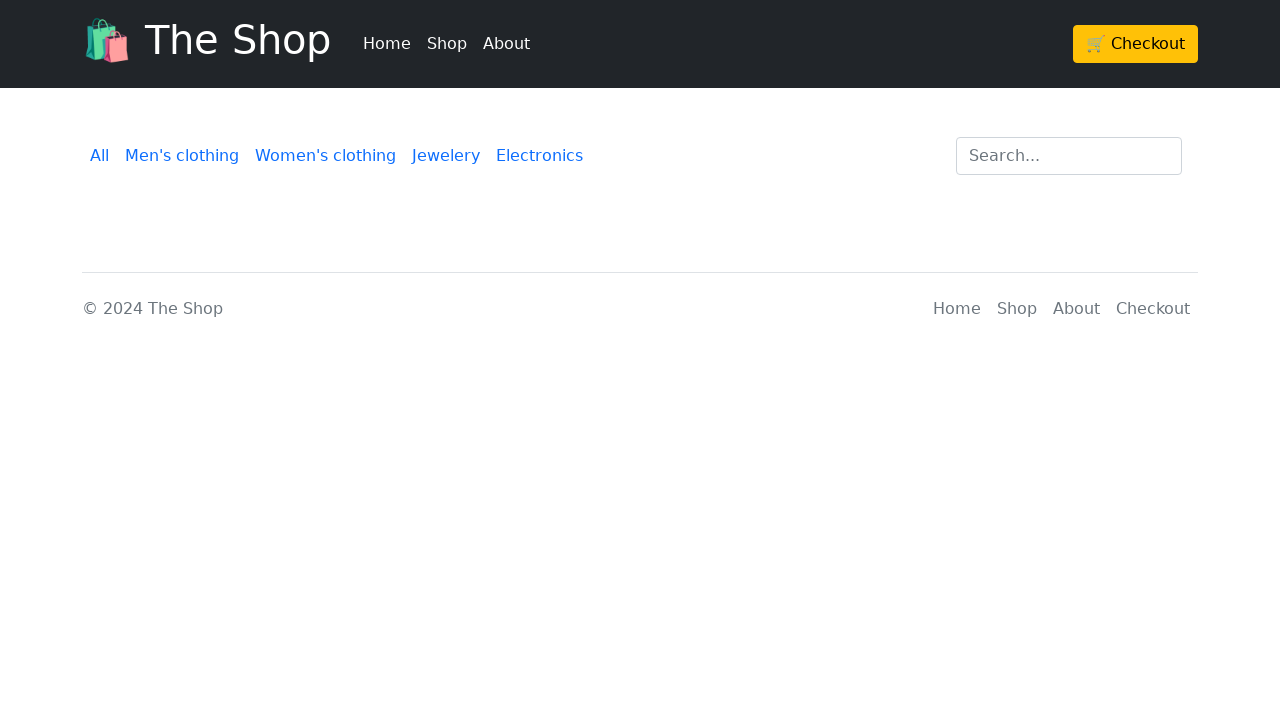

Located Home navigation element
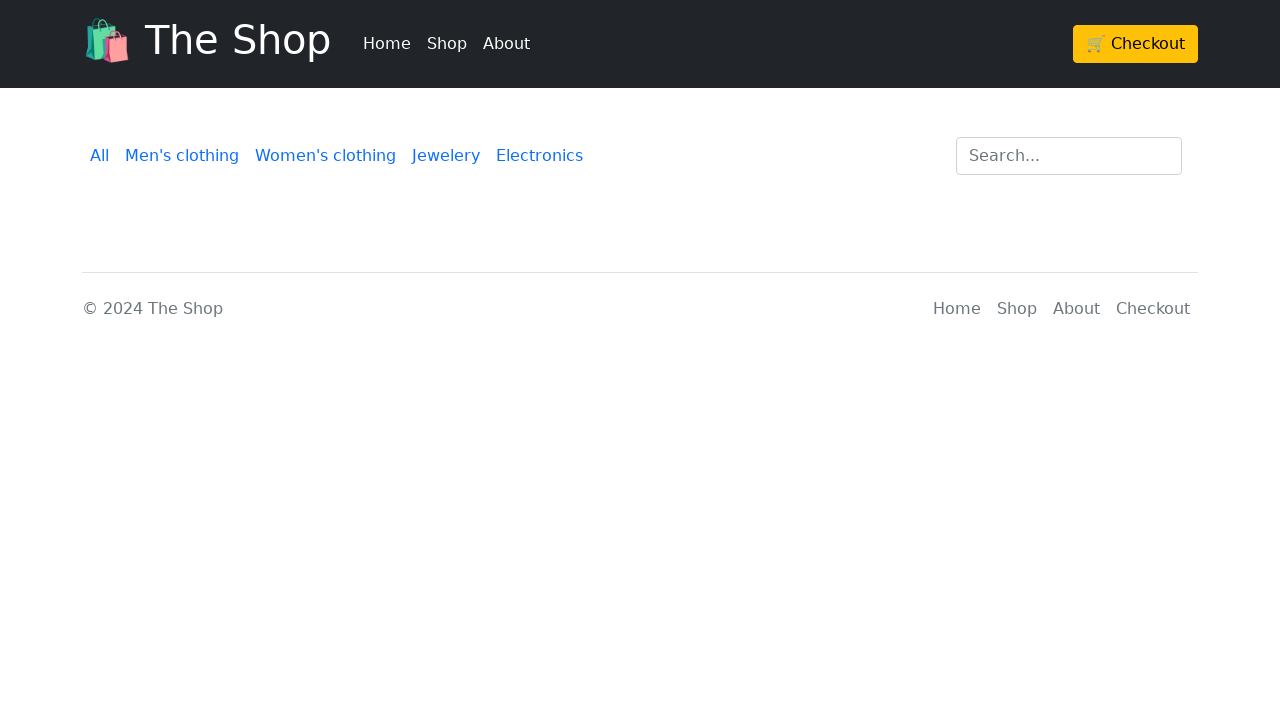

Clicked Home link to navigate from shop page to home page
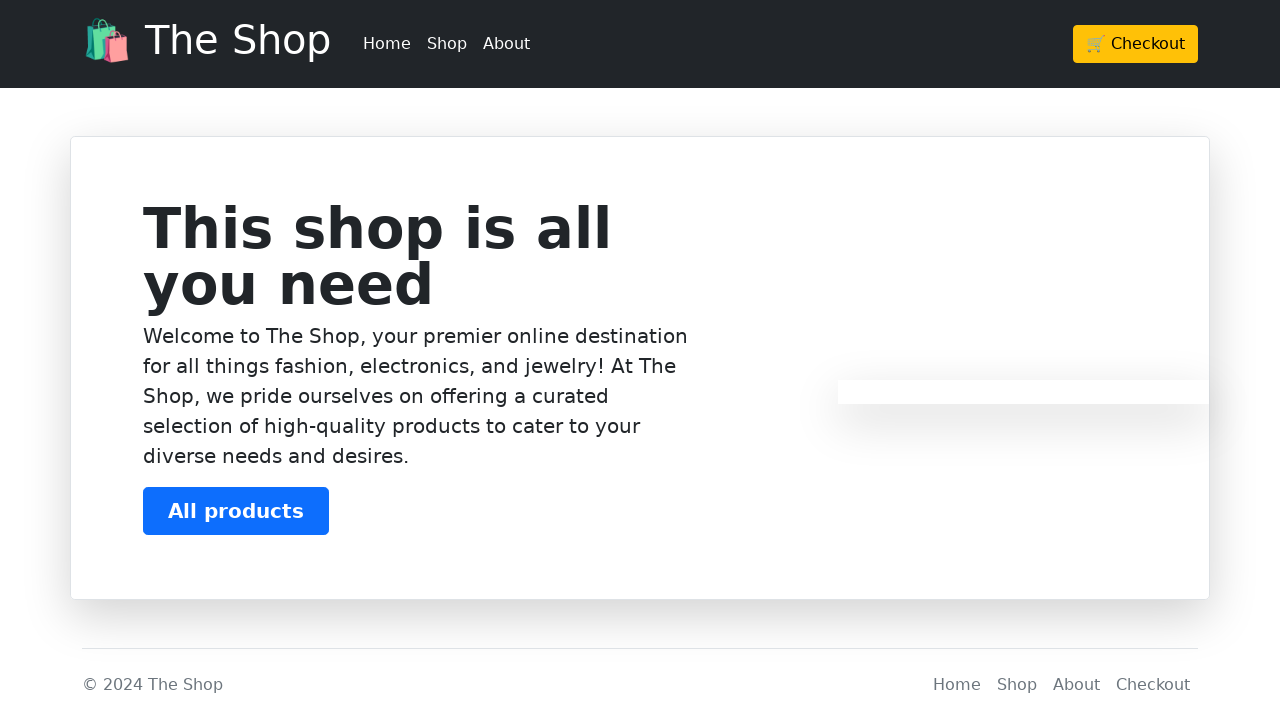

Navigation to home page completed successfully
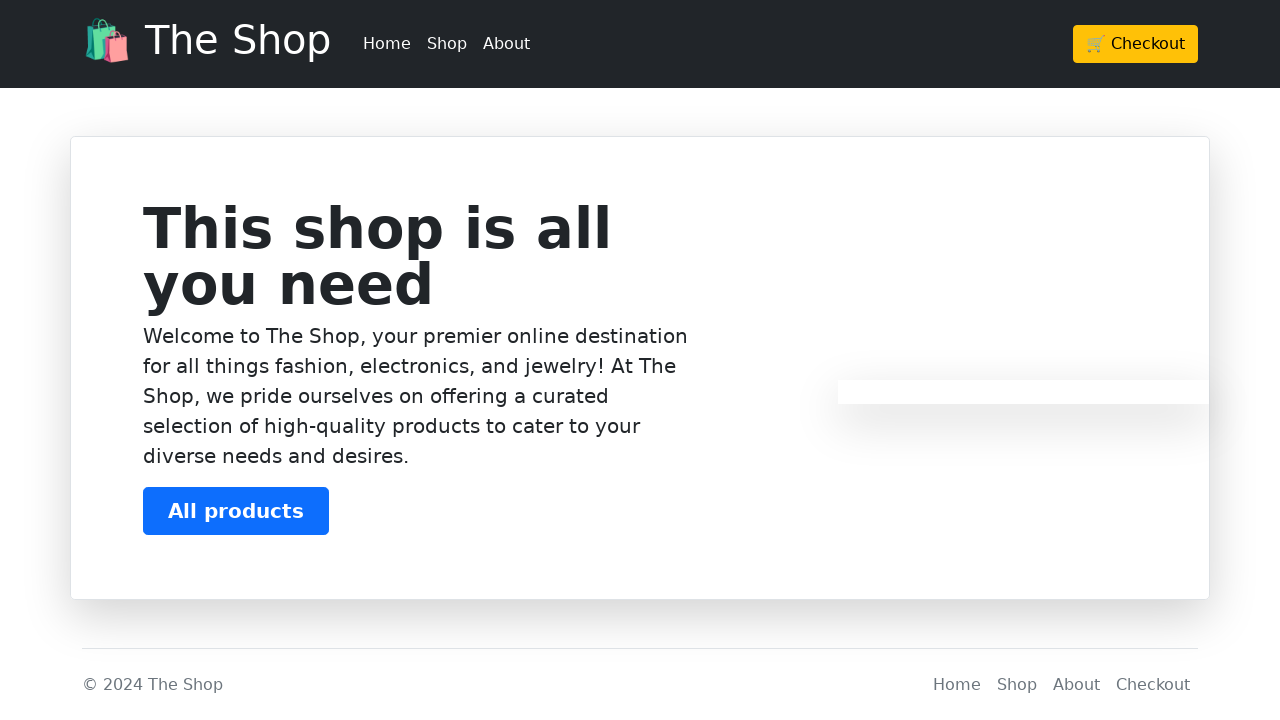

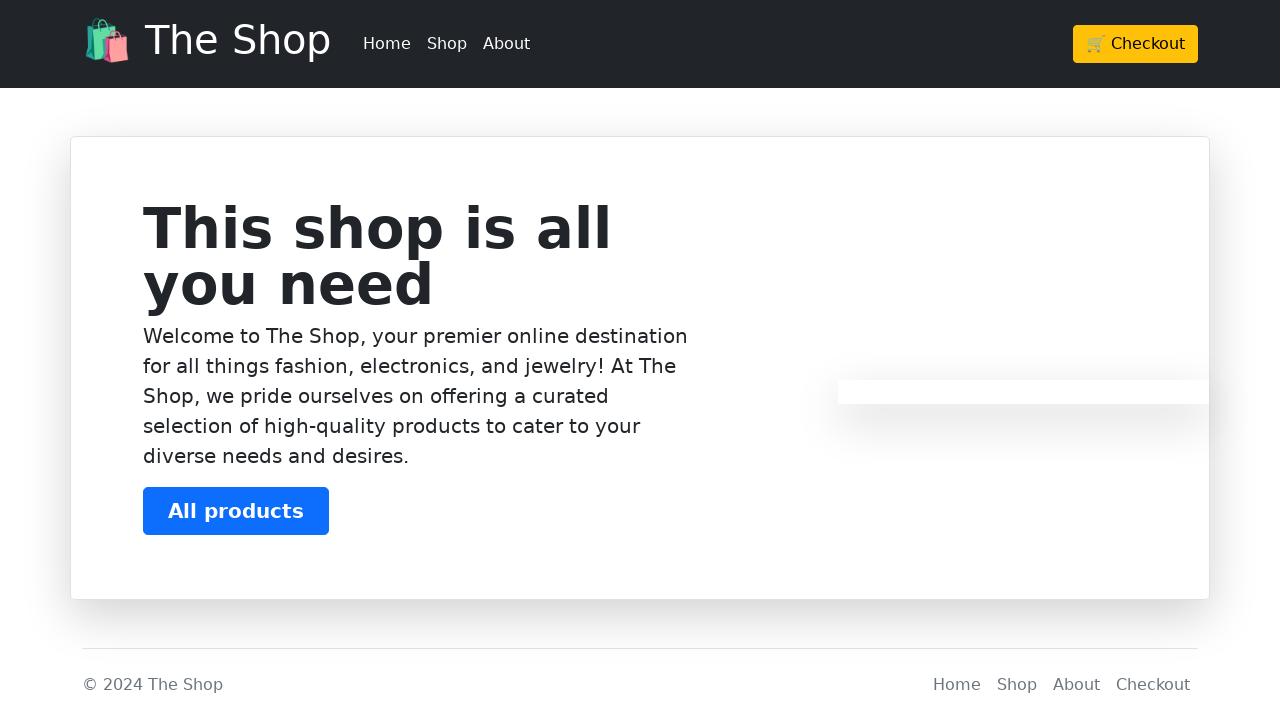